Tests autocomplete dropdown functionality using async approach to select India from dropdown

Starting URL: https://rahulshettyacademy.com/AutomationPractice/

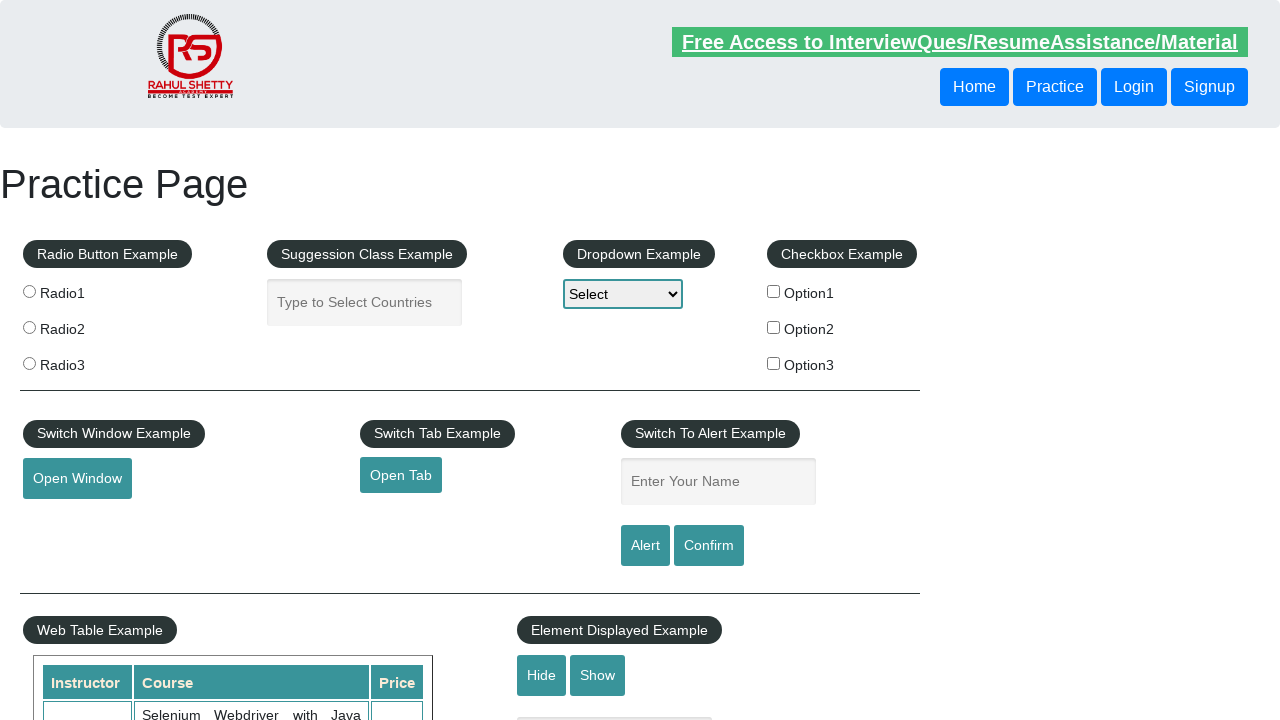

Typed 'ind' into autocomplete field to trigger dropdown on #autocomplete
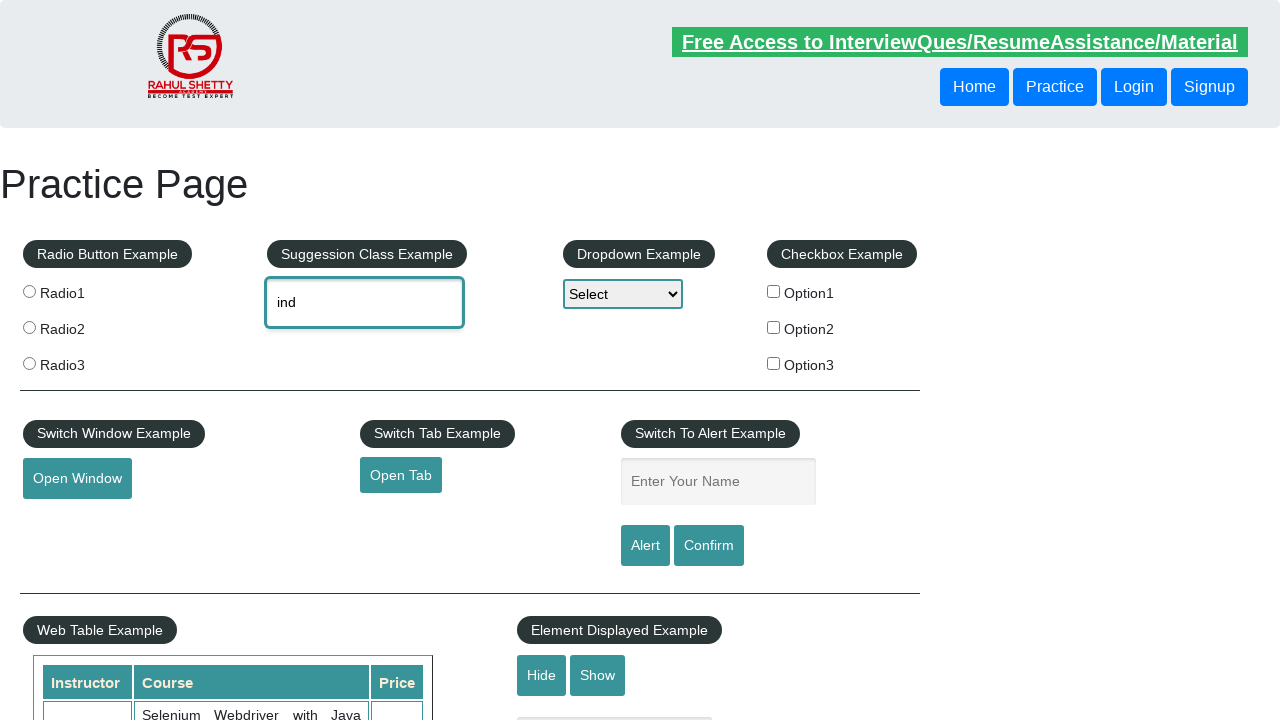

Dropdown options loaded and became visible
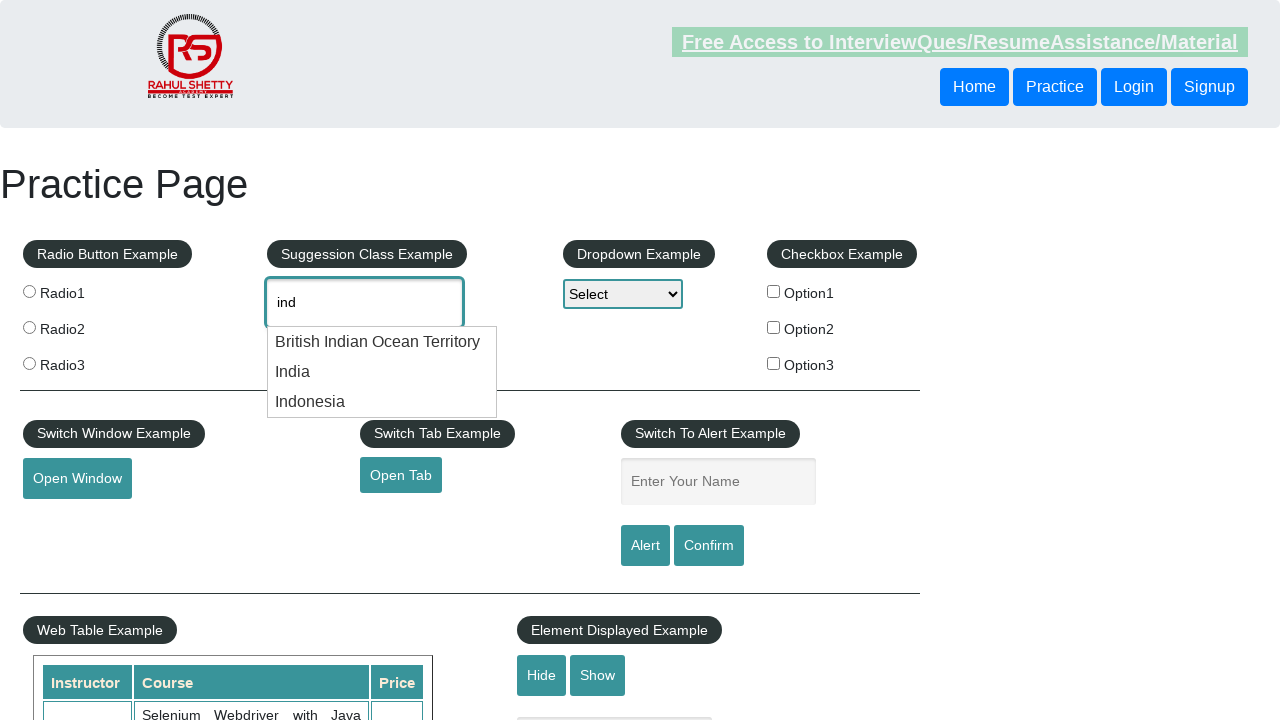

Selected 'India' from the autocomplete dropdown at (382, 342) on text=India
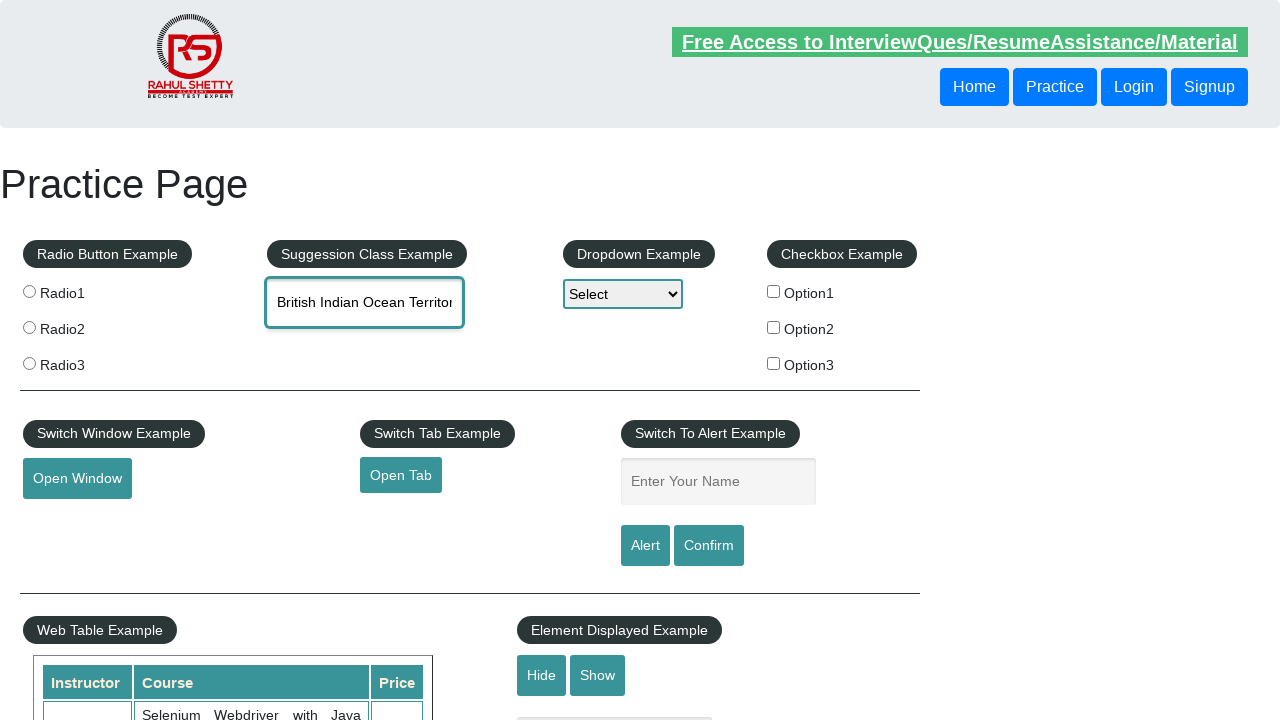

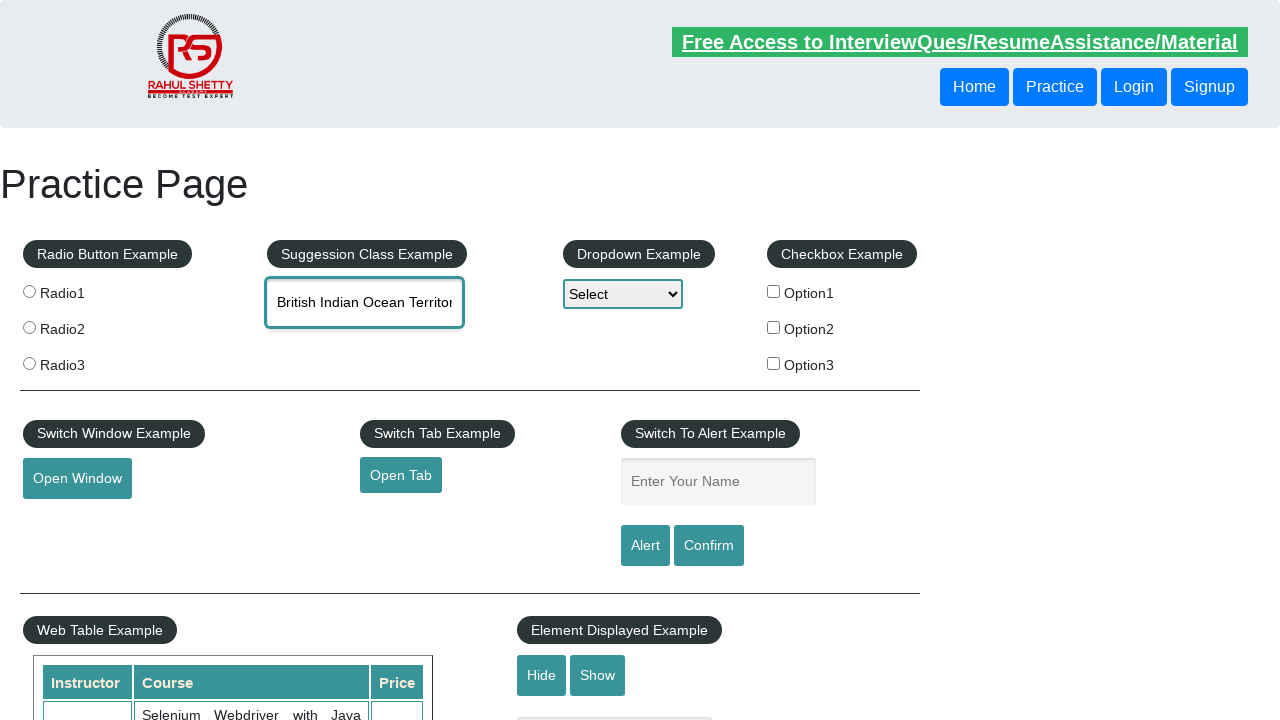